Tests the ANZ home loan borrowing power calculator by filling in financial details (income, expenses, dependants), calculating the borrowing estimate, resetting the form, and verifying error handling when invalid data is entered.

Starting URL: https://www.anz.com.au/personal/home-loans/calculators-tools/much-borrow/

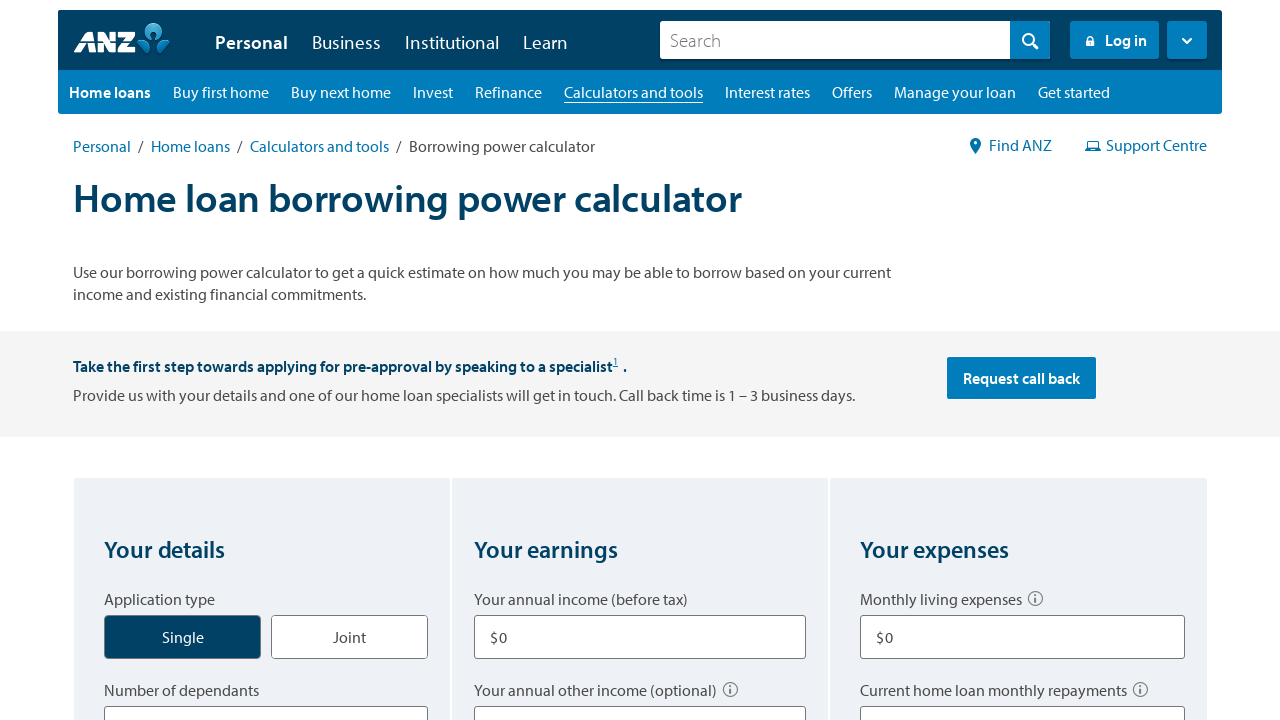

Selected single application type at (183, 637) on label[for='application_type_single']
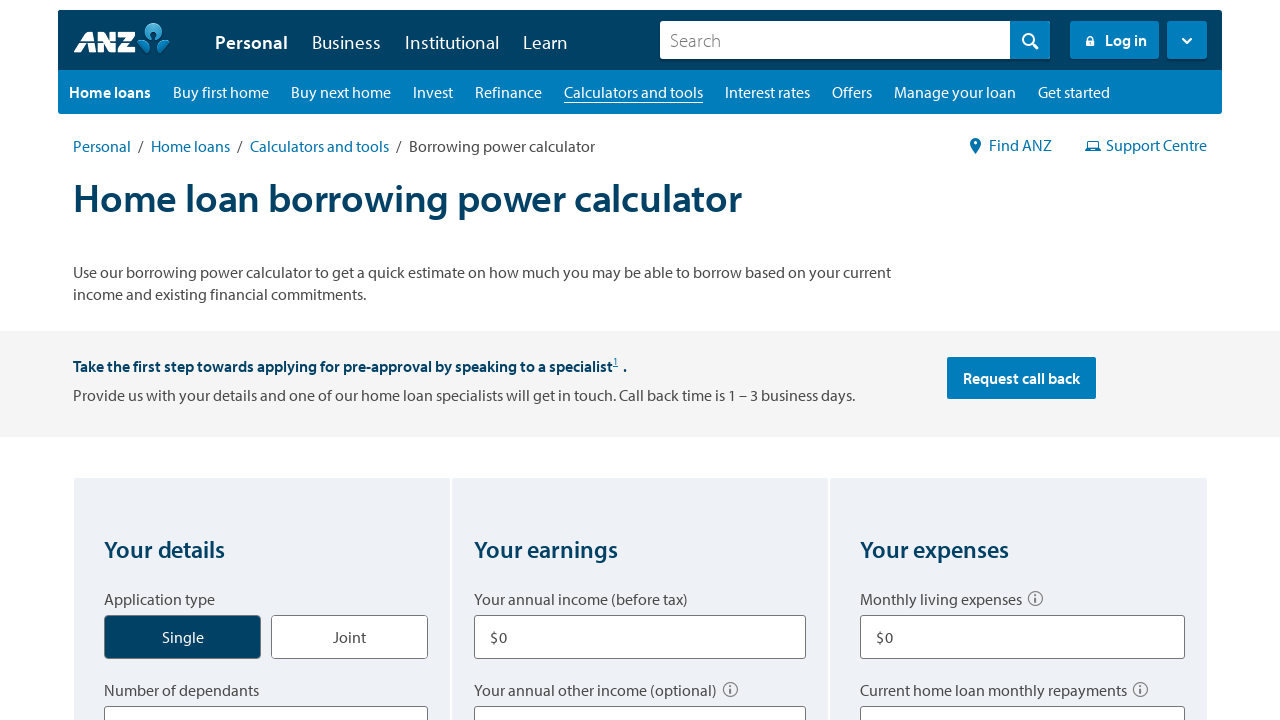

Selected investment property type at (327, 361) on label[for='borrow_type_investment']
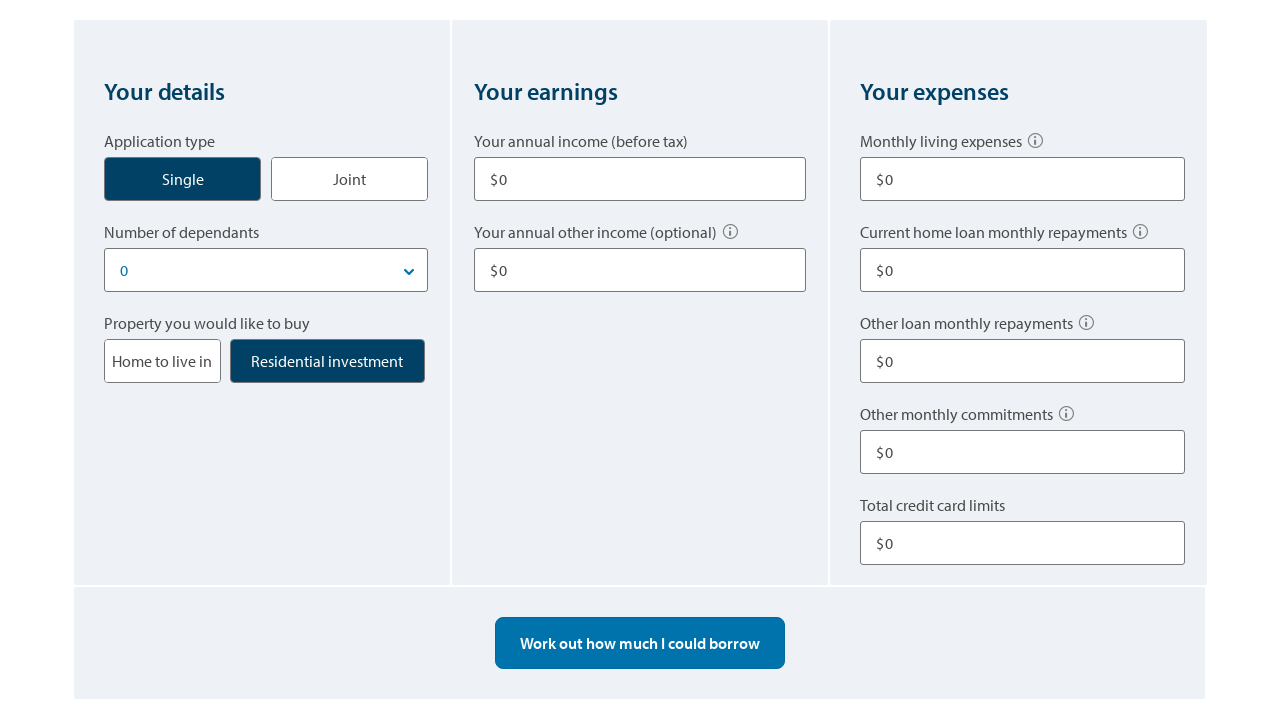

Selected 4 dependants on select[title='Number of dependants']
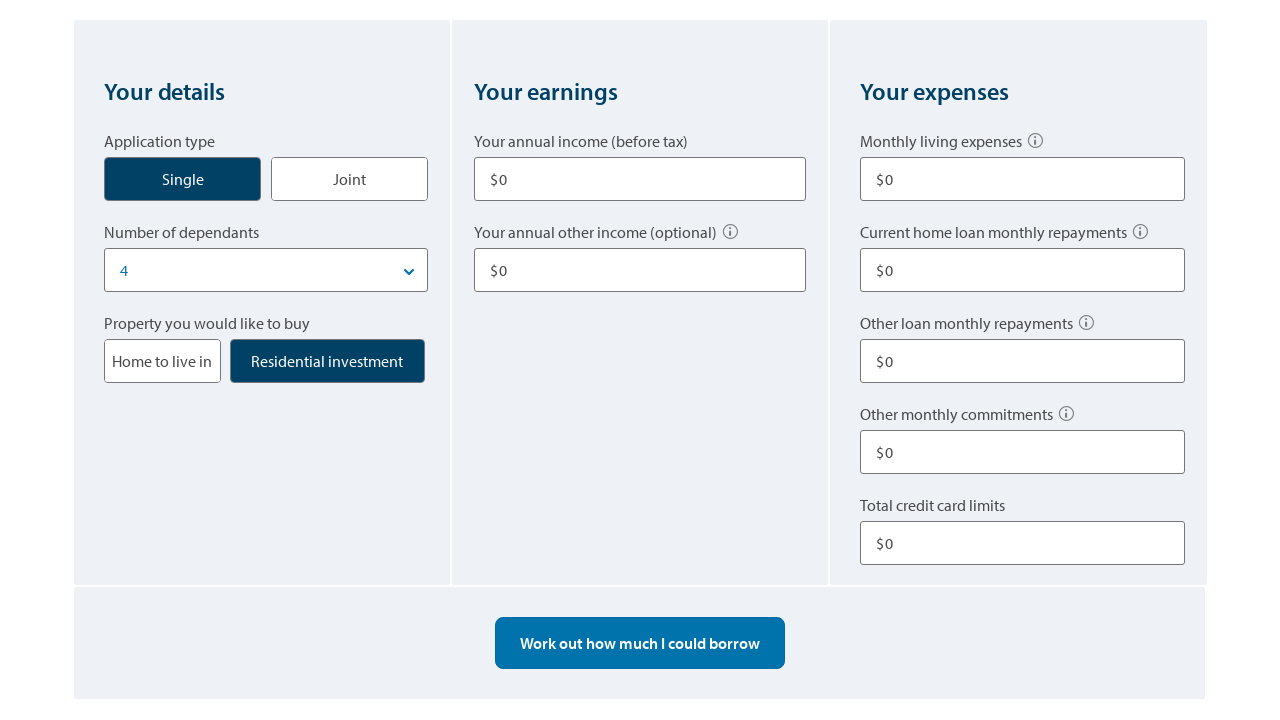

Entered gross annual income of $80,000 on input[aria-describedby$='q2q1i1 q2q1i2']
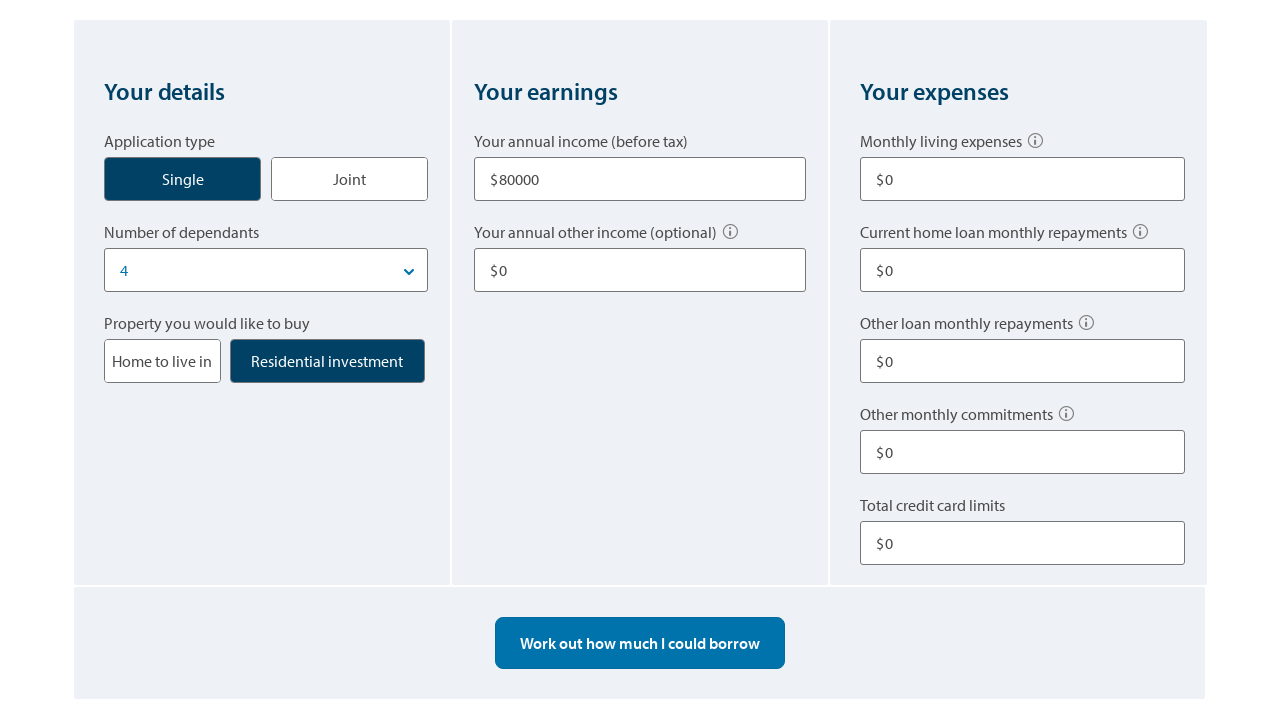

Entered other annual income of $10,005 on input[aria-labelledby='q2q2']
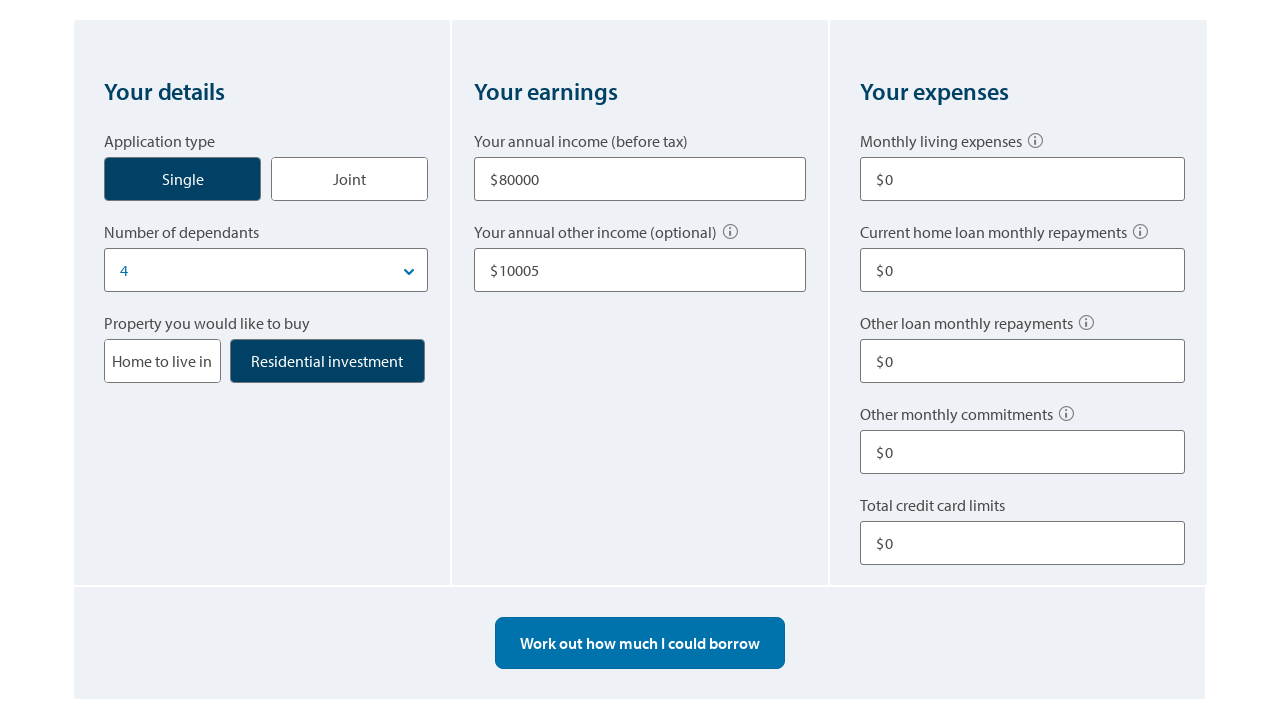

Entered monthly living expenses of $500 on input[aria-labelledby='q3q1']
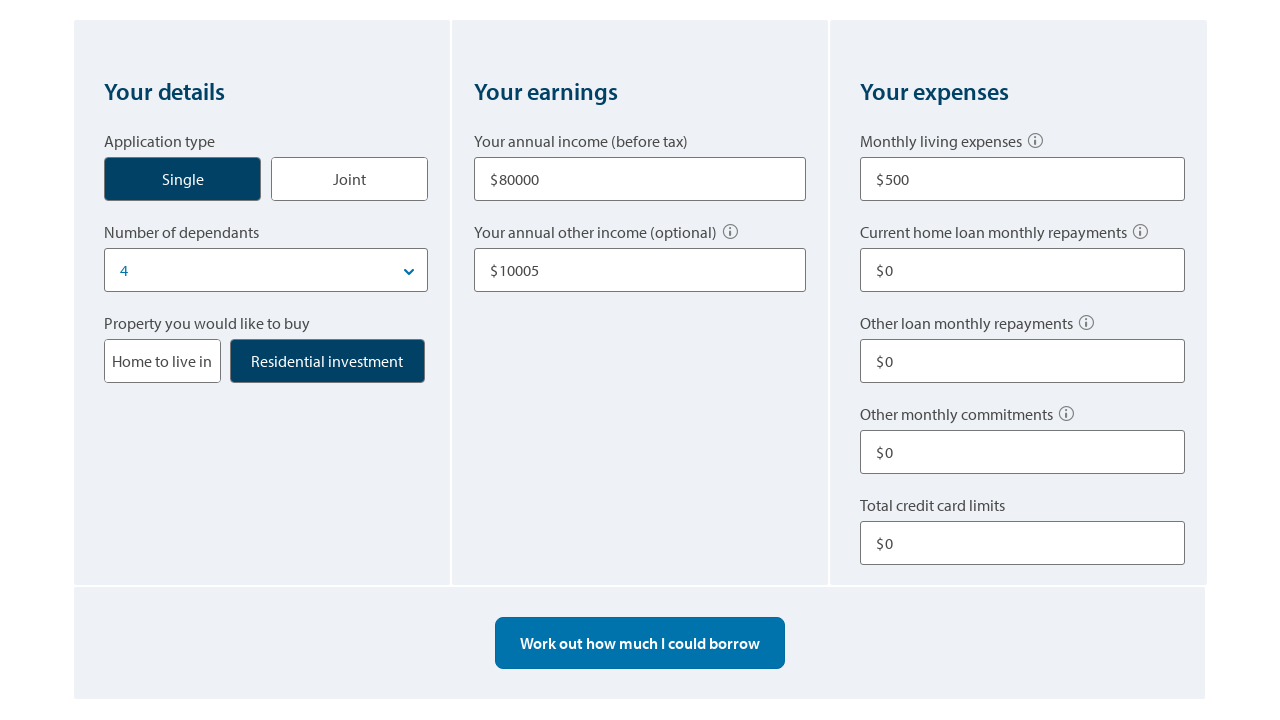

Entered current home loan monthly repayment of $20 on input[aria-labelledby='q3q2']
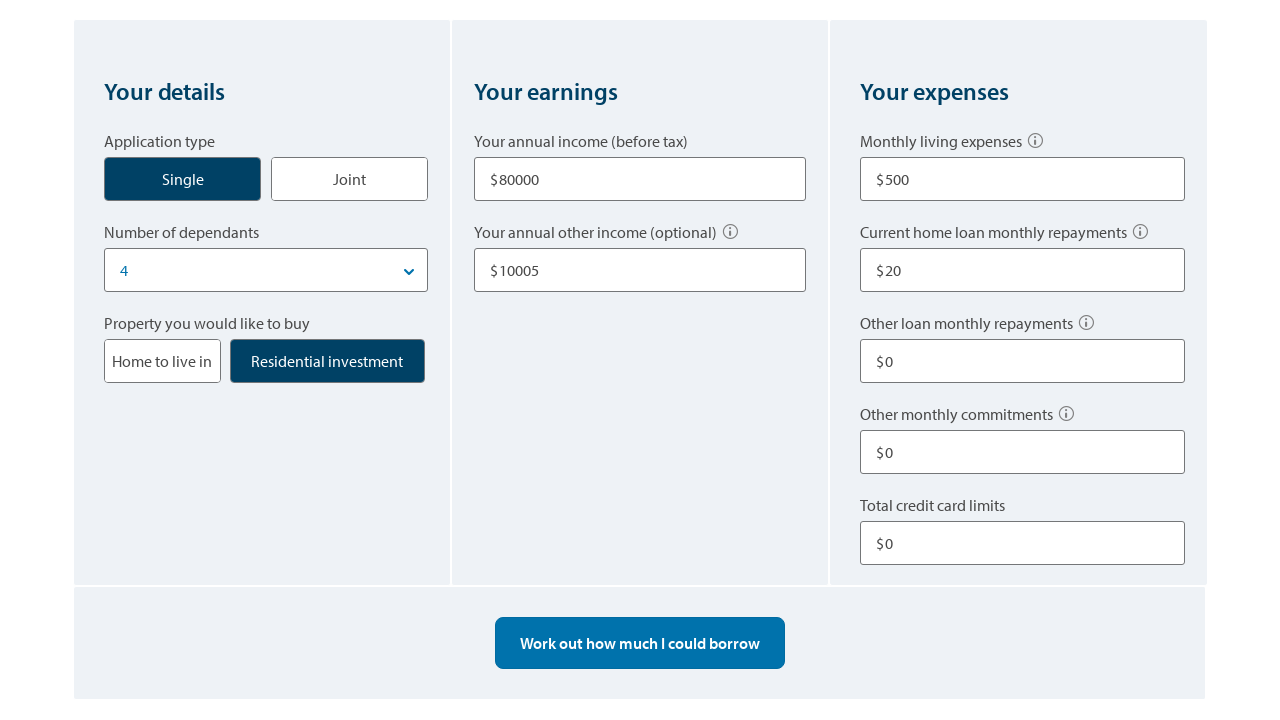

Entered other loan monthly repayments of $100 on input[aria-labelledby='q3q3']
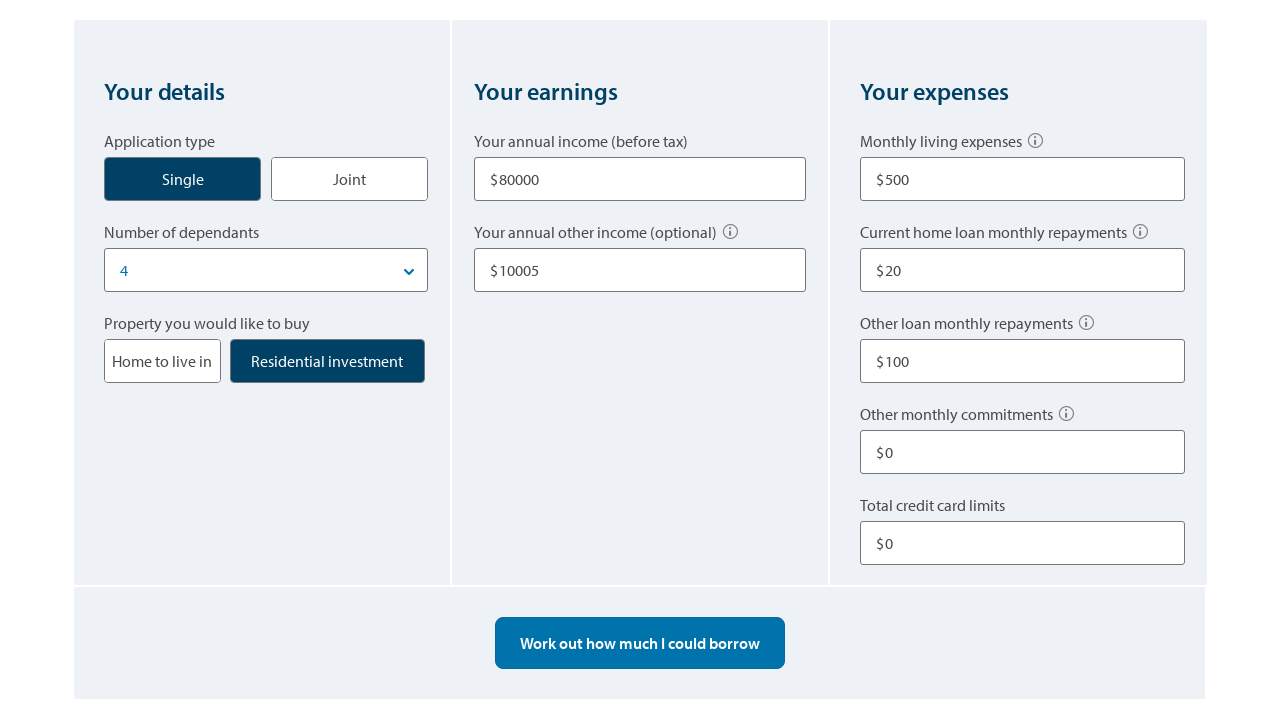

Entered other monthly commitments of $30 on input[aria-labelledby='q3q4']
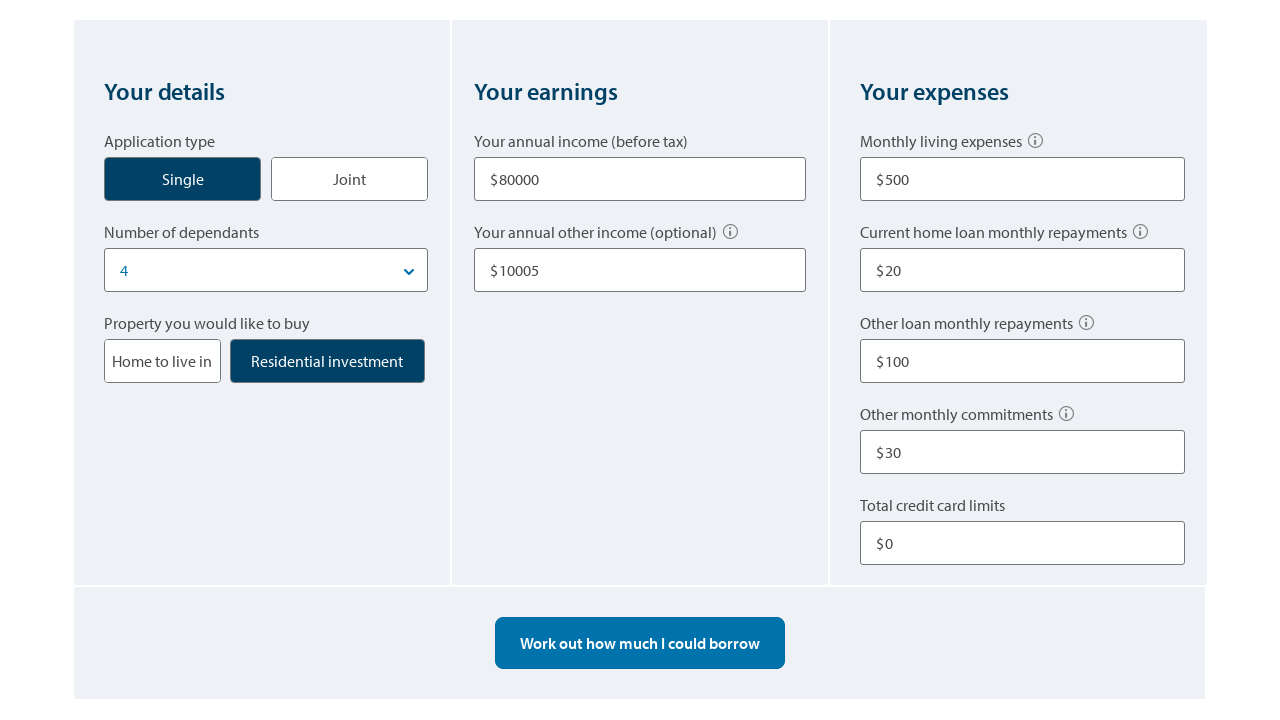

Entered total credit card limits of $10,027 on input[aria-labelledby='q3q5']
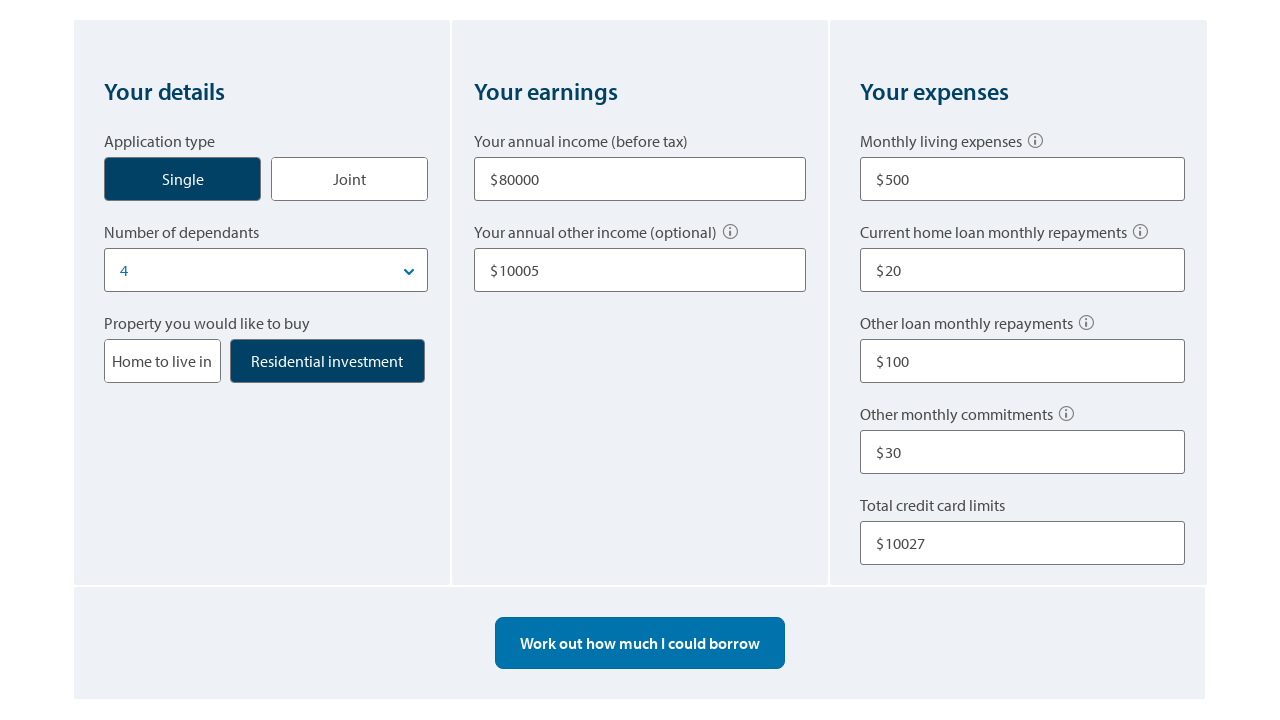

Clicked calculate button to compute borrowing power at (640, 643) on button#btnBorrowCalculater
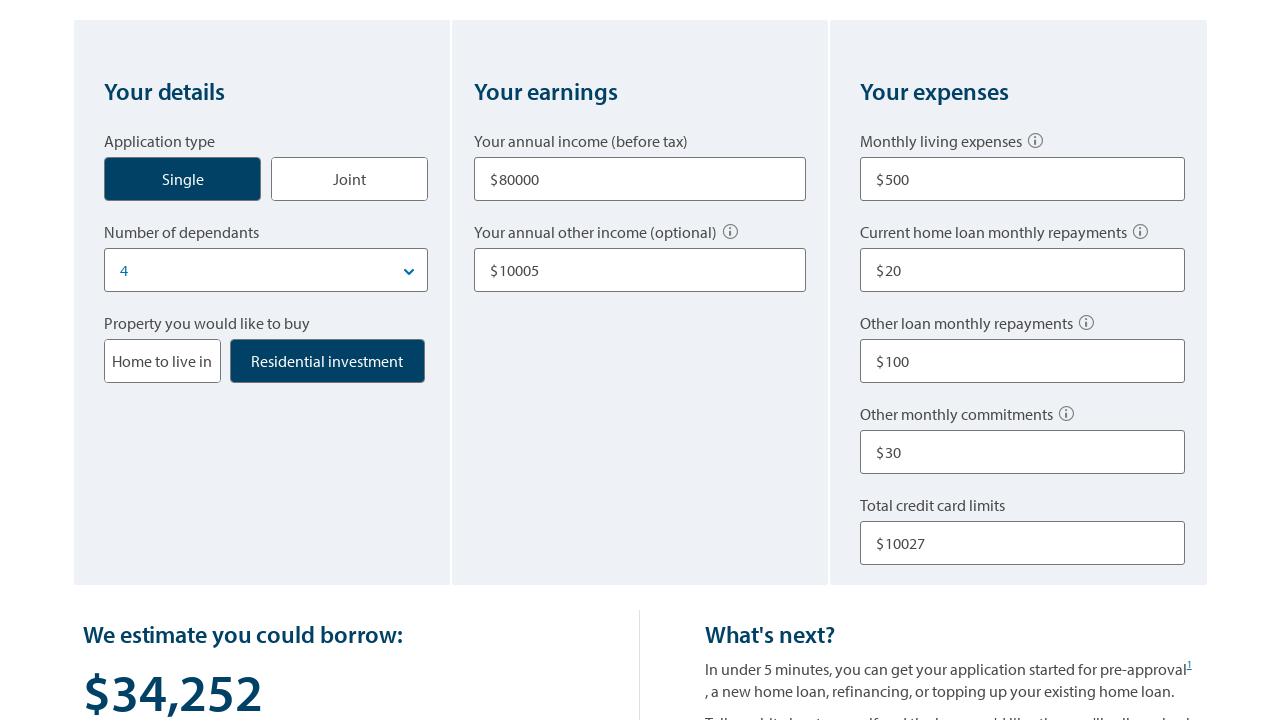

Borrowing calculation result displayed
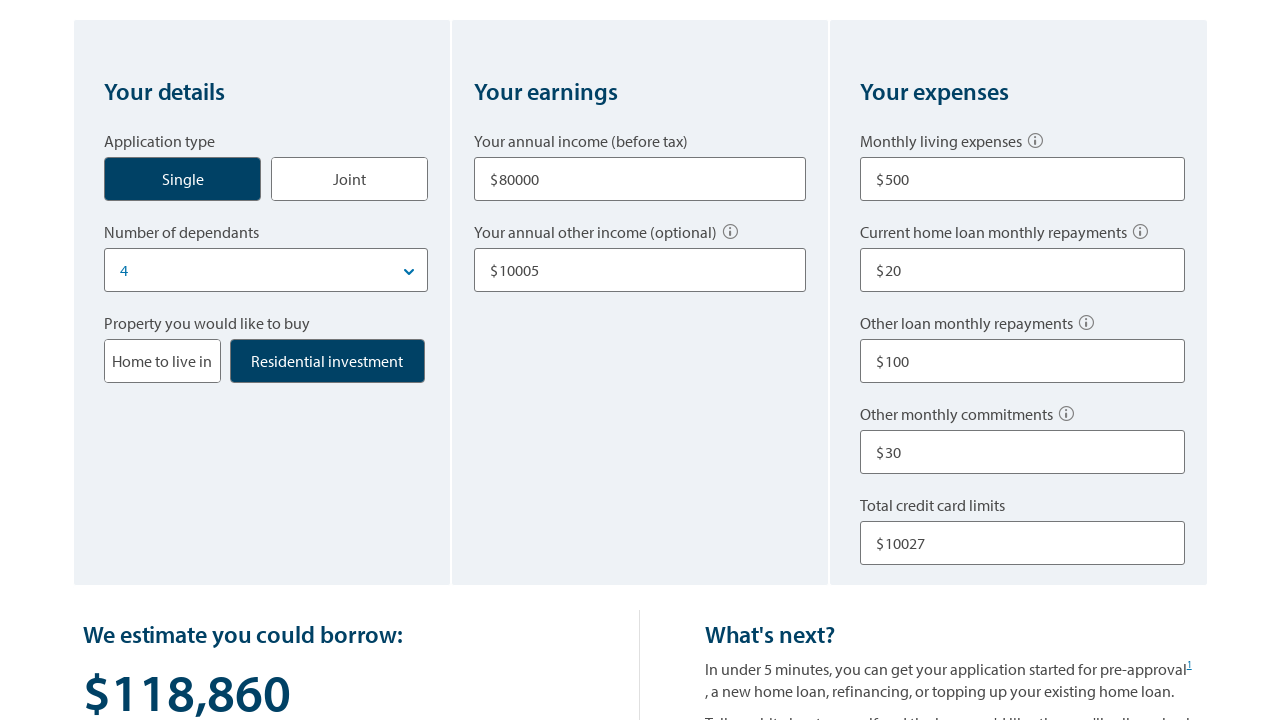

Start over button is visible and ready
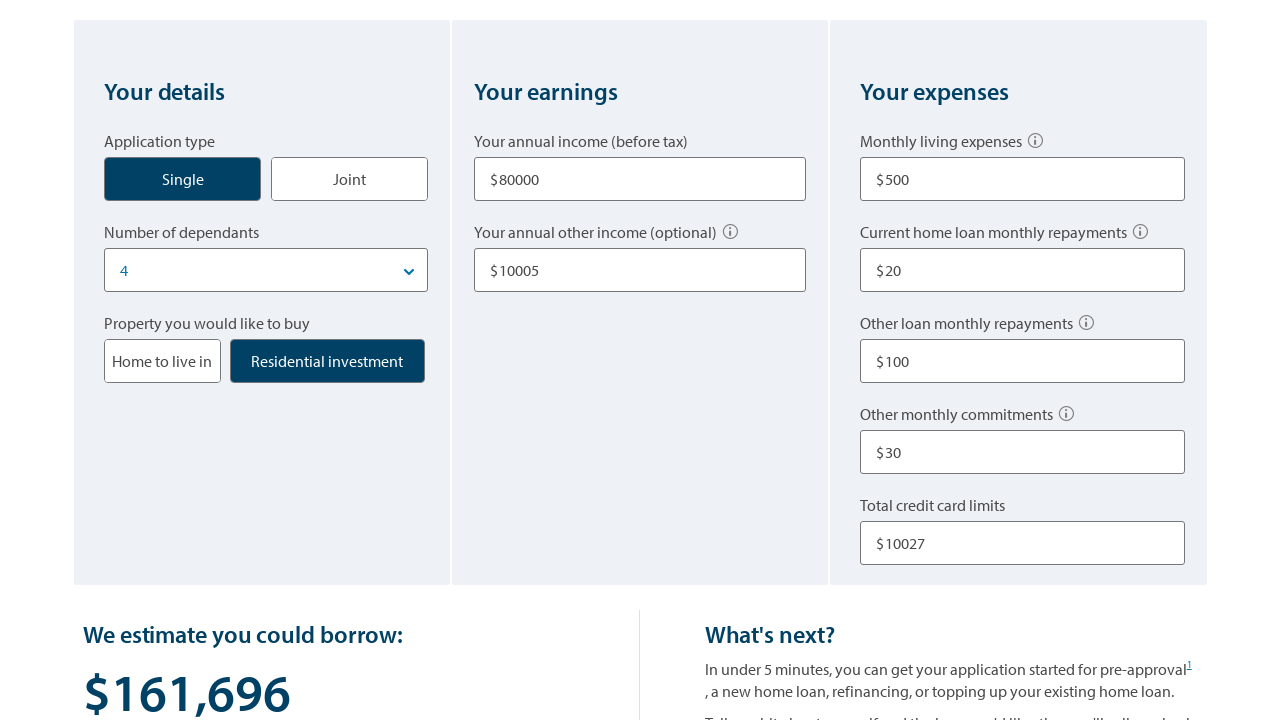

Clicked start over button to reset the form at (133, 360) on button.start-over
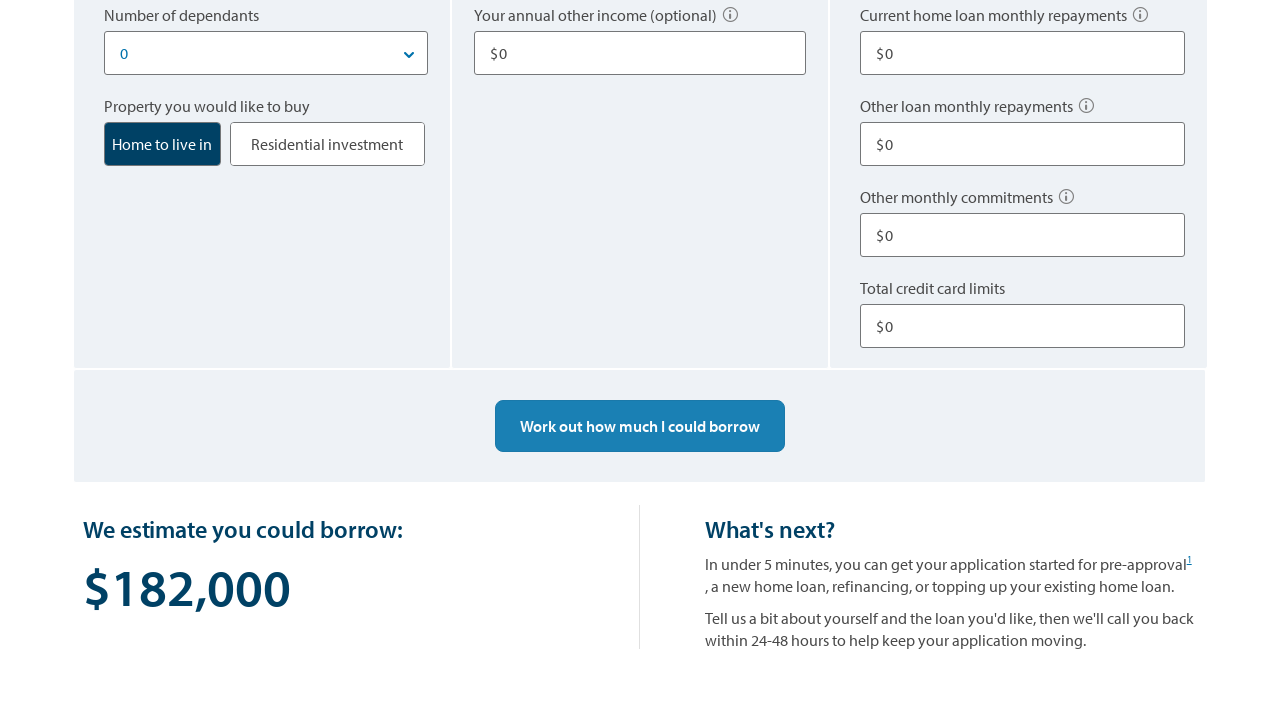

Entered minimal living expense of $1 to trigger validation error on input[aria-labelledby='q3q1']
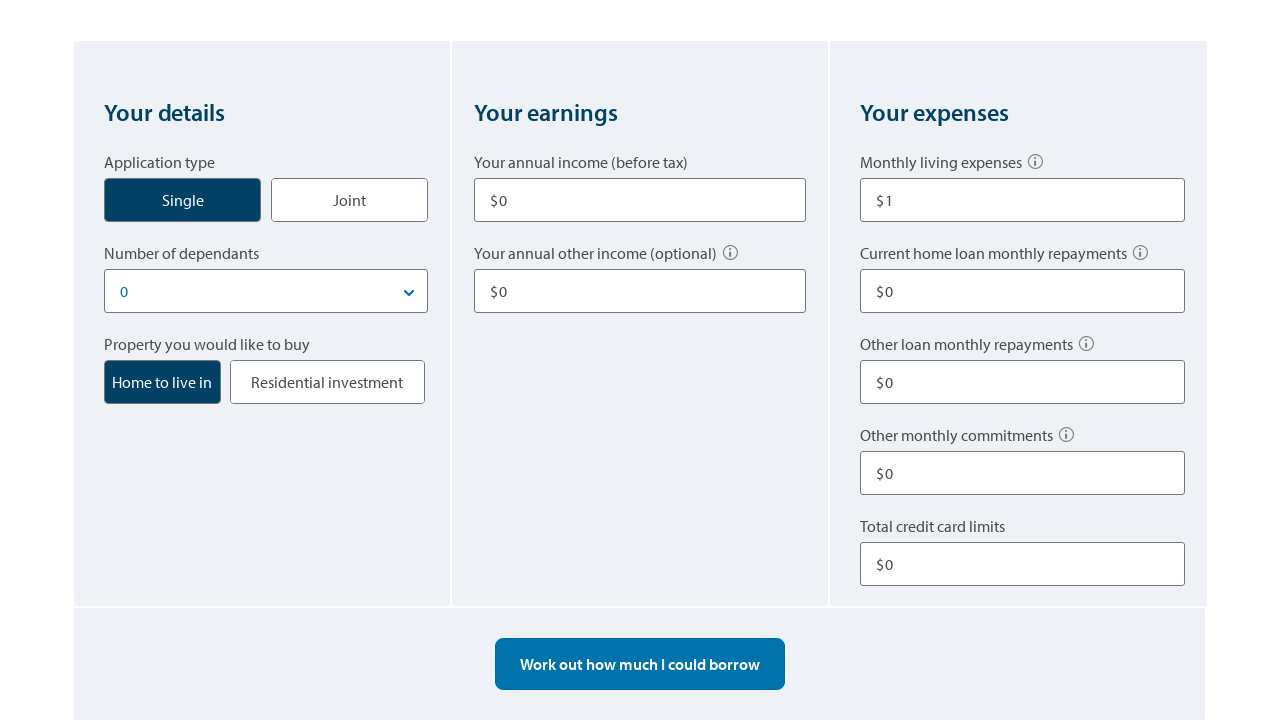

Clicked calculate button with invalid minimal expense data at (640, 664) on button#btnBorrowCalculater
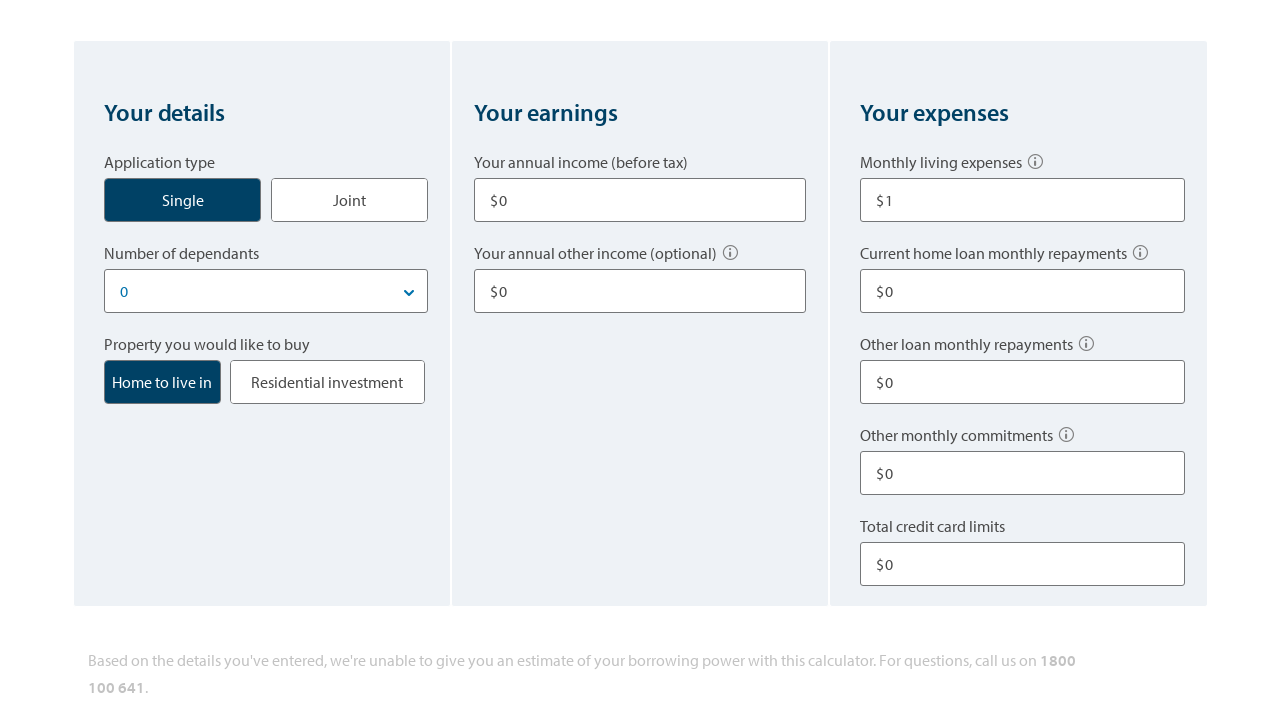

Error message displayed for invalid input data
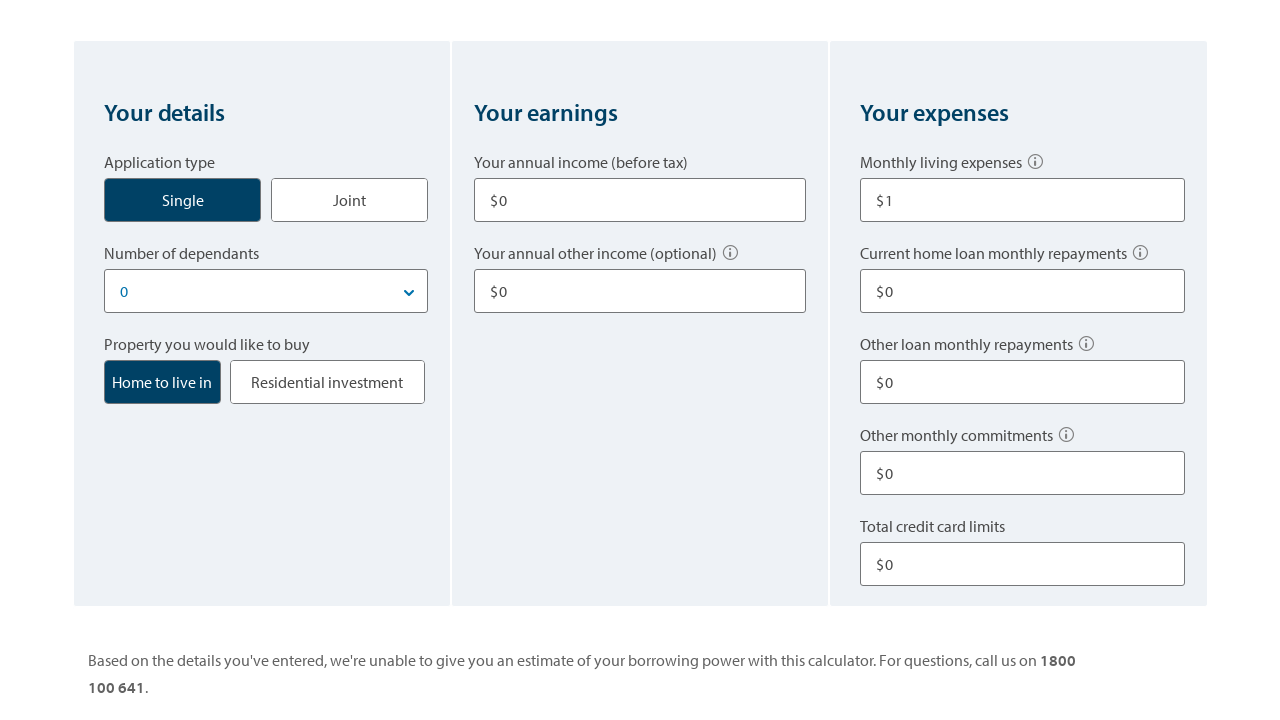

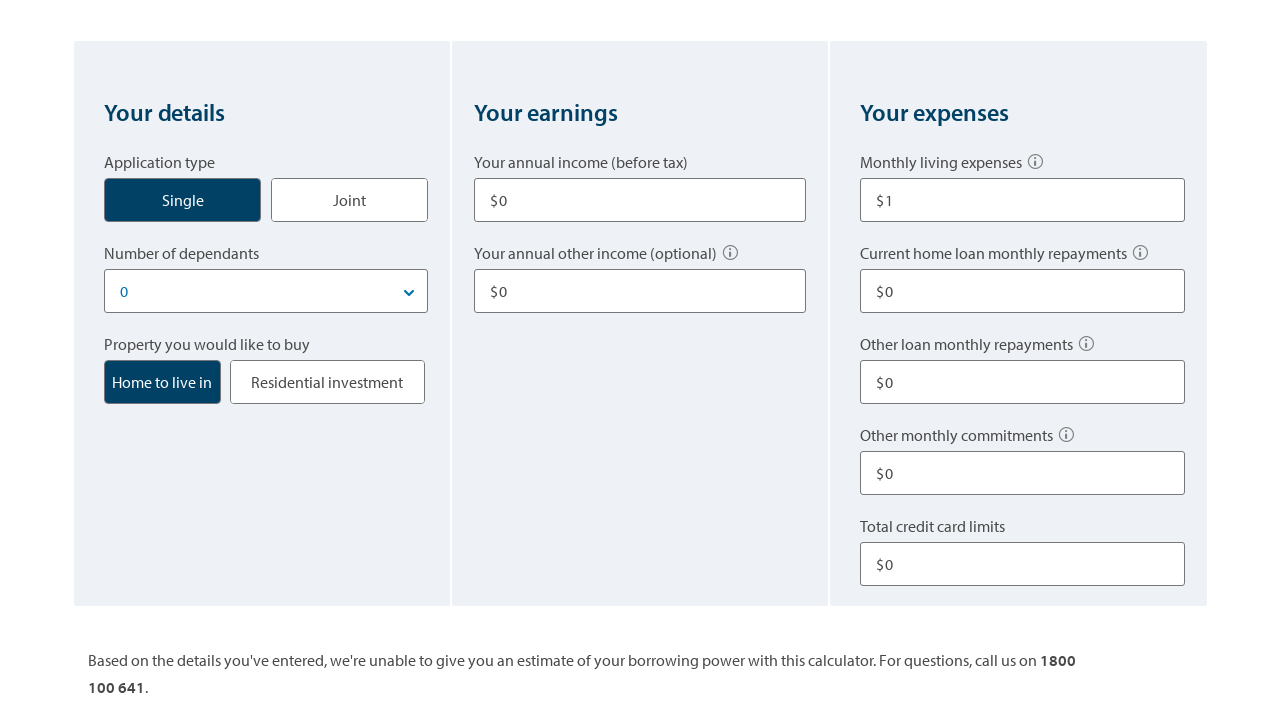